Tests closing a notification banner on the Royal Caribbean Alaska cruises page

Starting URL: https://www.royalcaribbean.com/alaska-cruises

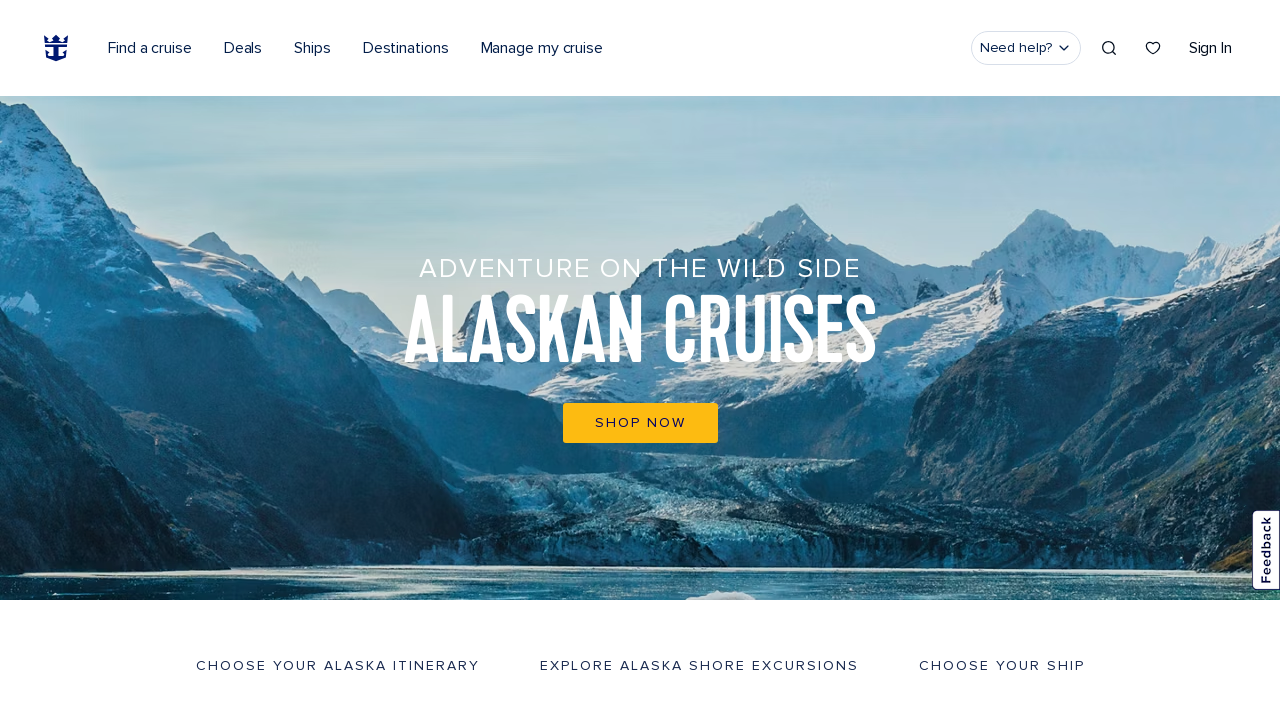

Navigated to Royal Caribbean Alaska cruises page
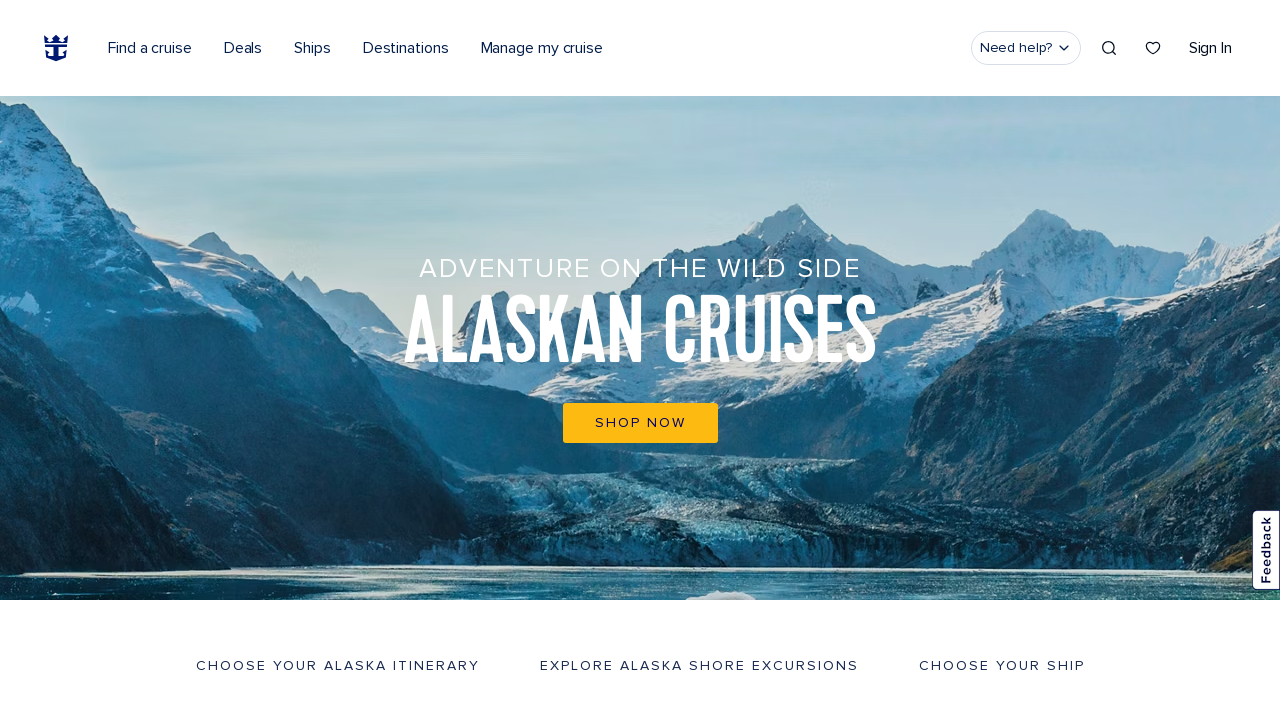

Clicked close button on notification banner at (983, 62) on .notification-banner__section-close
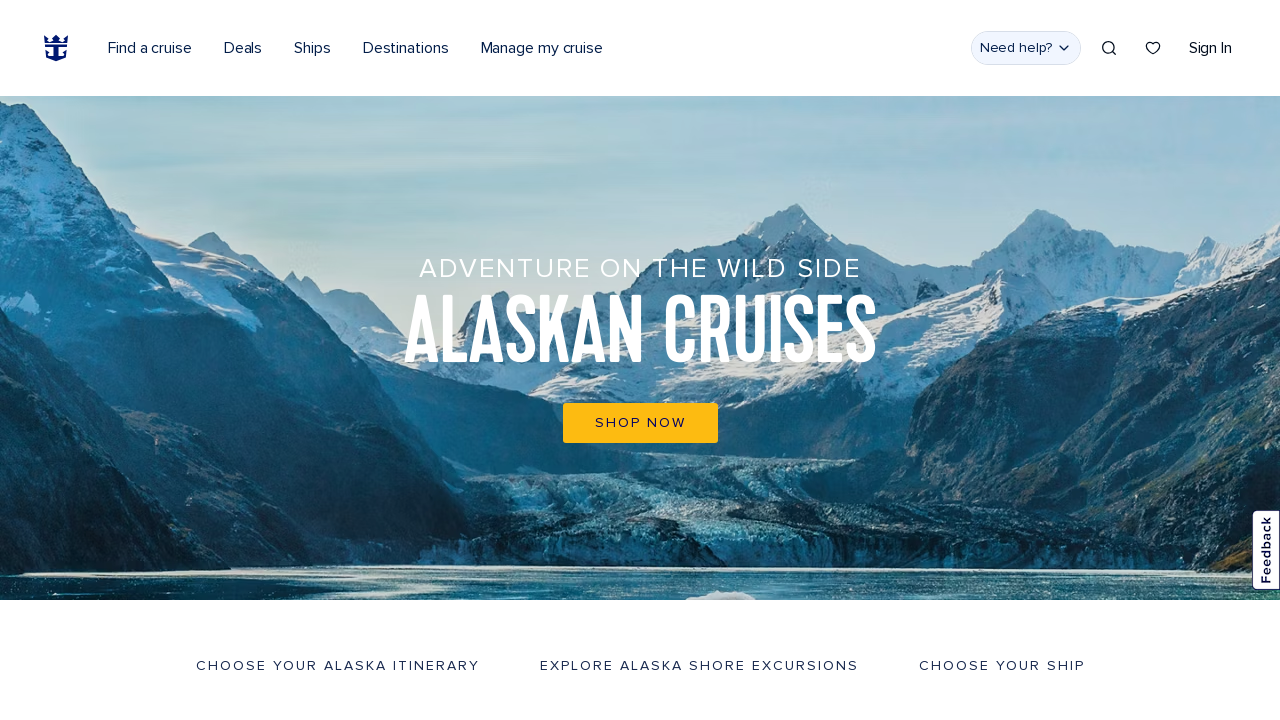

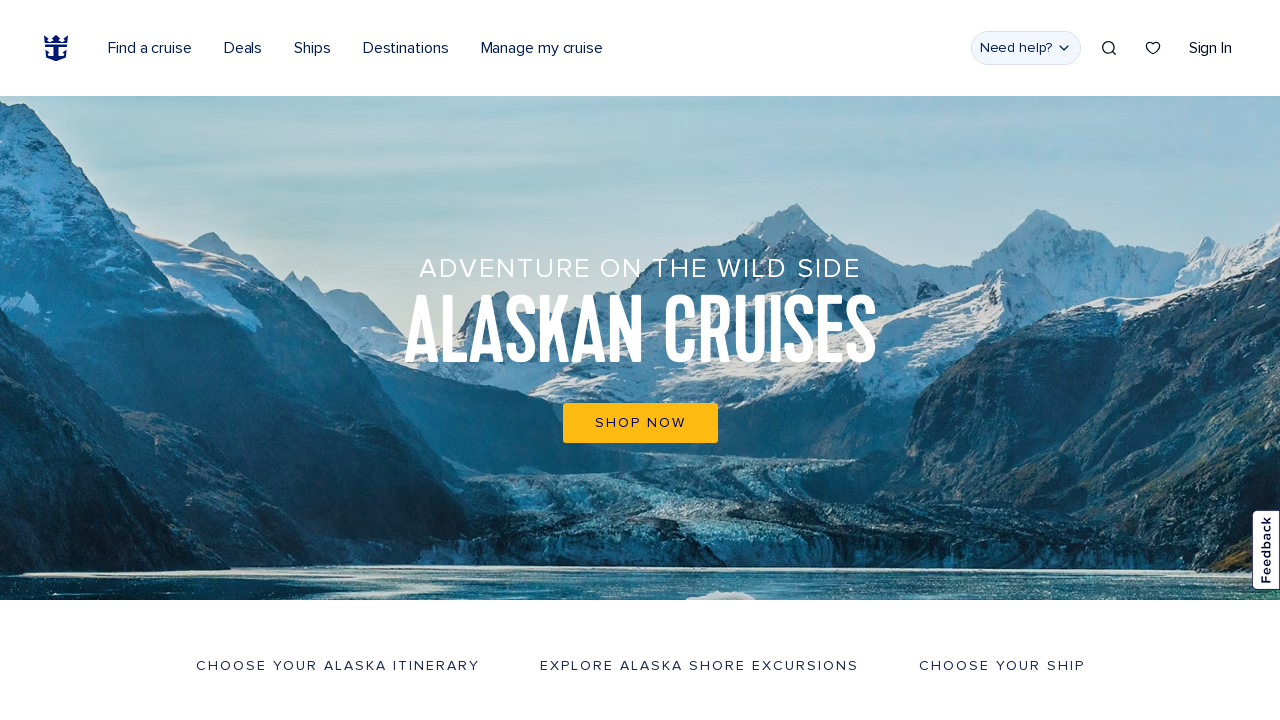